Opens the DemoQA automation practice form page and verifies it loads successfully

Starting URL: https://demoqa.com/automation-practice-form

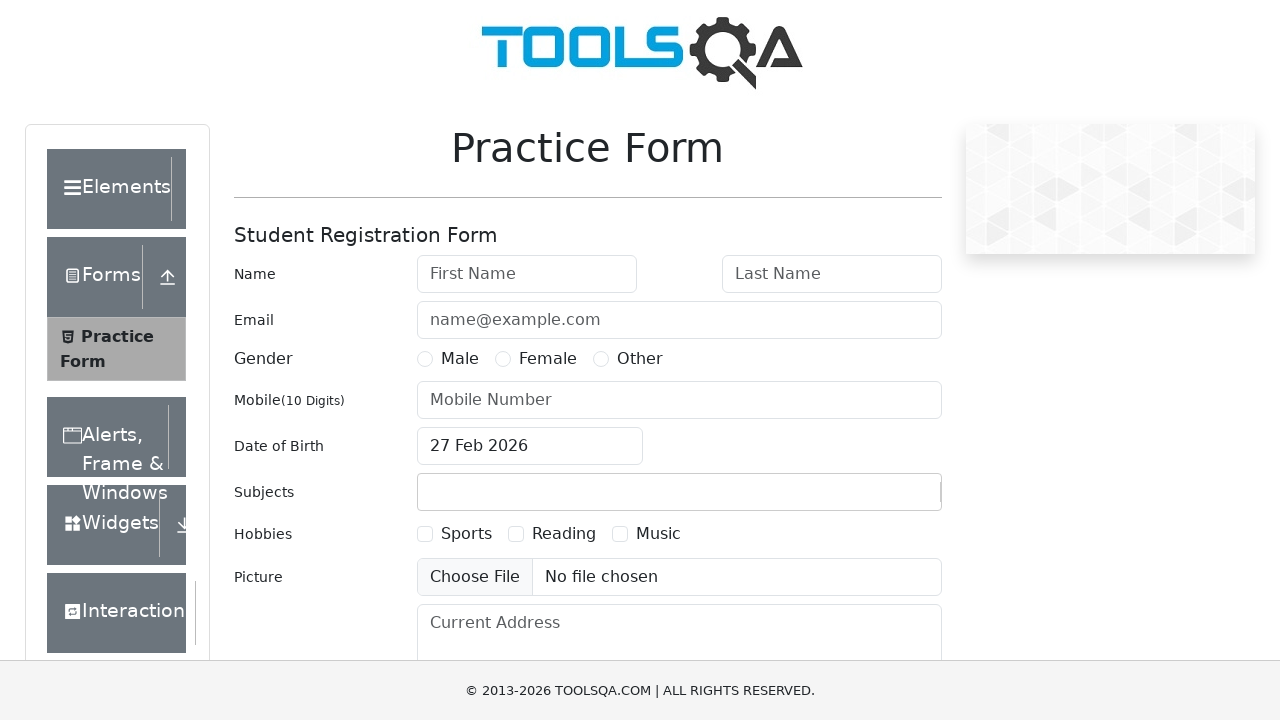

DemoQA automation practice form page loaded successfully - form#userForm is visible
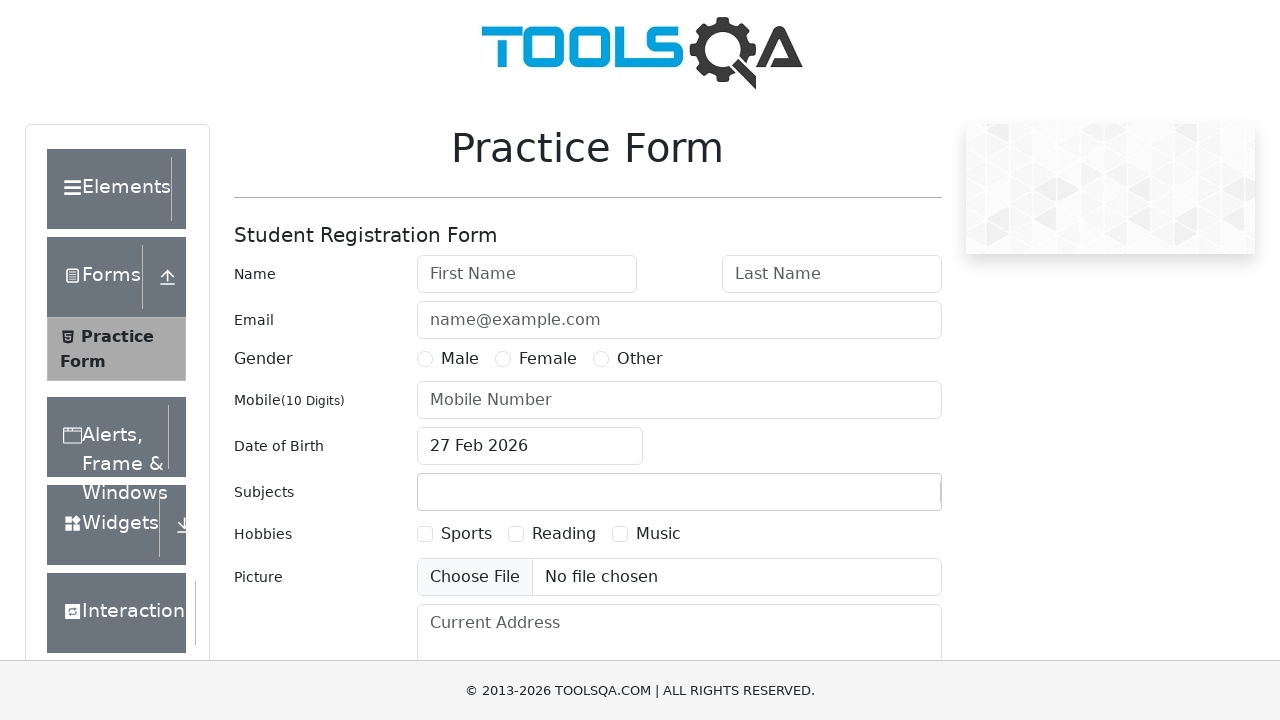

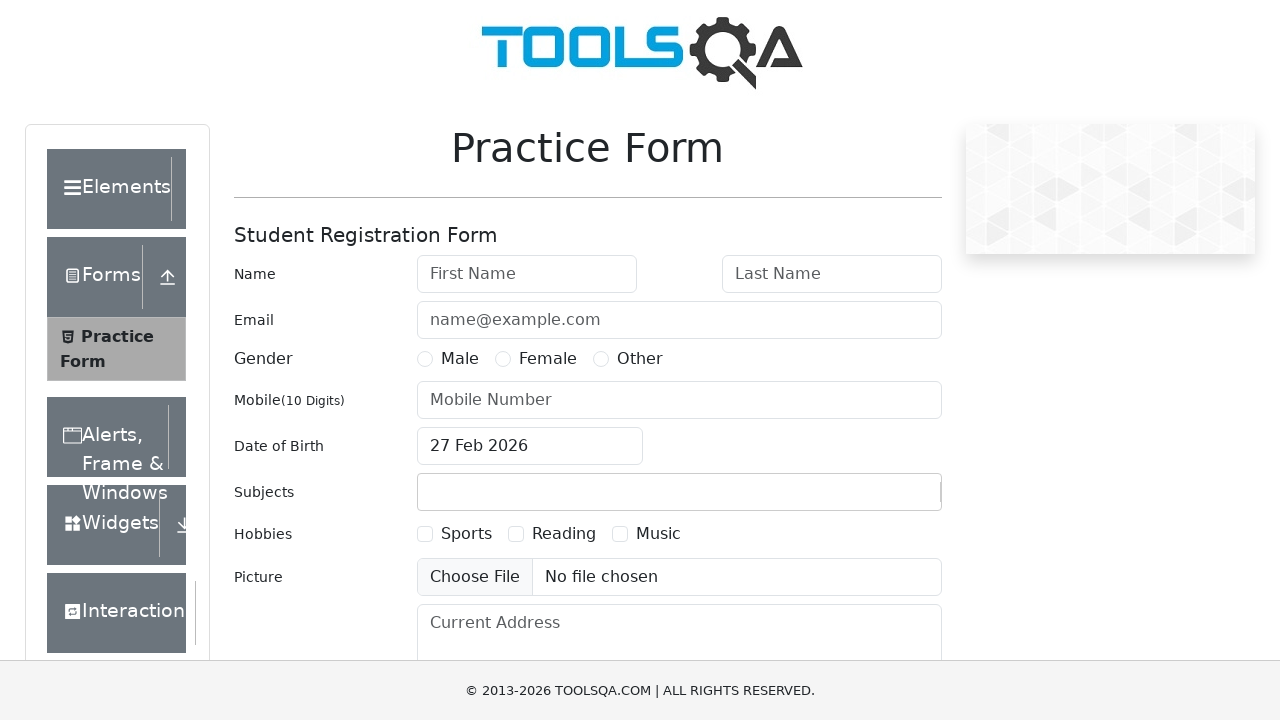